Tests interaction with Shadow DOM elements by accessing shadow roots, reading text content from nested shadow elements, and filling an input field within a shadow root

Starting URL: http://watir.com/examples/shadow_dom.html

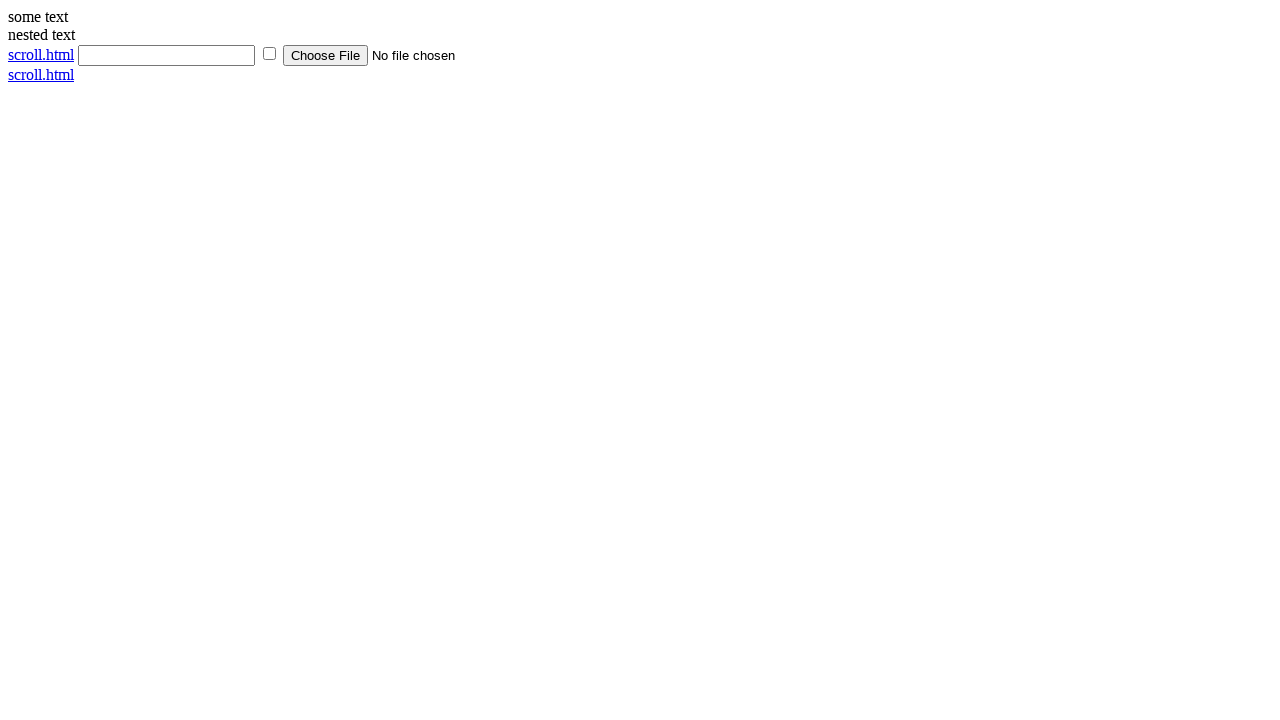

Located shadow host element #shadow_host
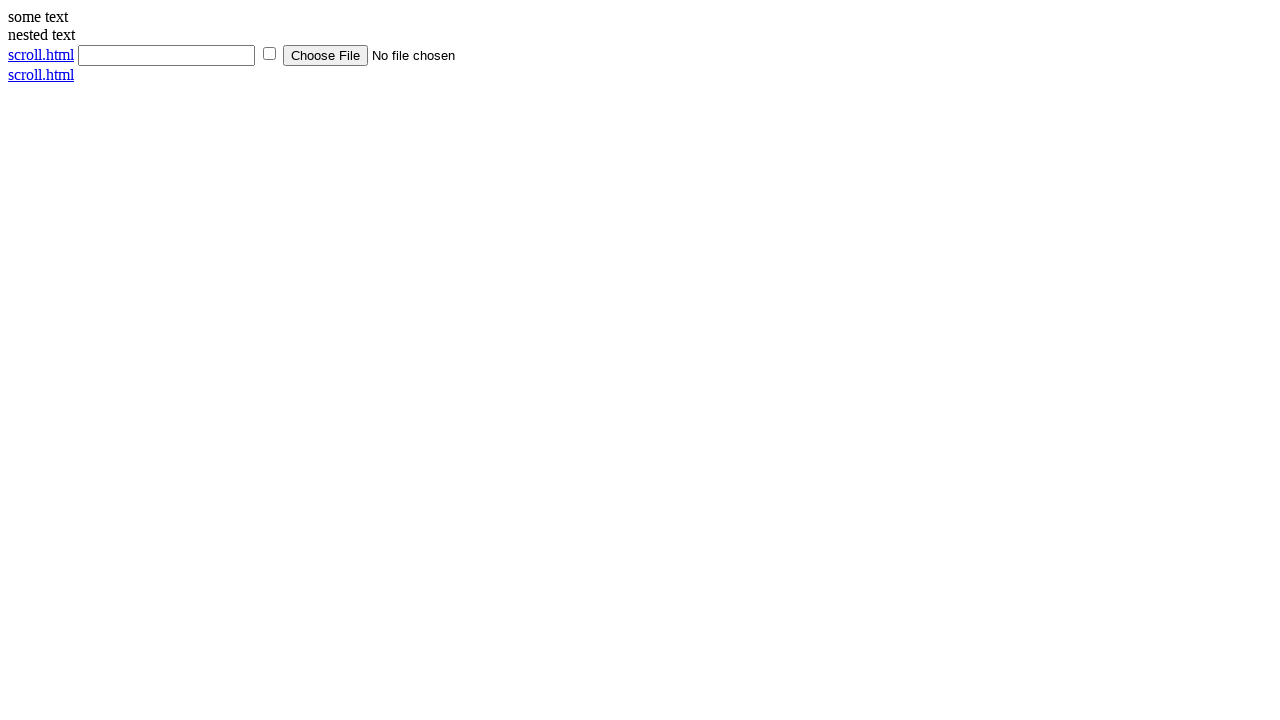

Retrieved shadow content text: some text
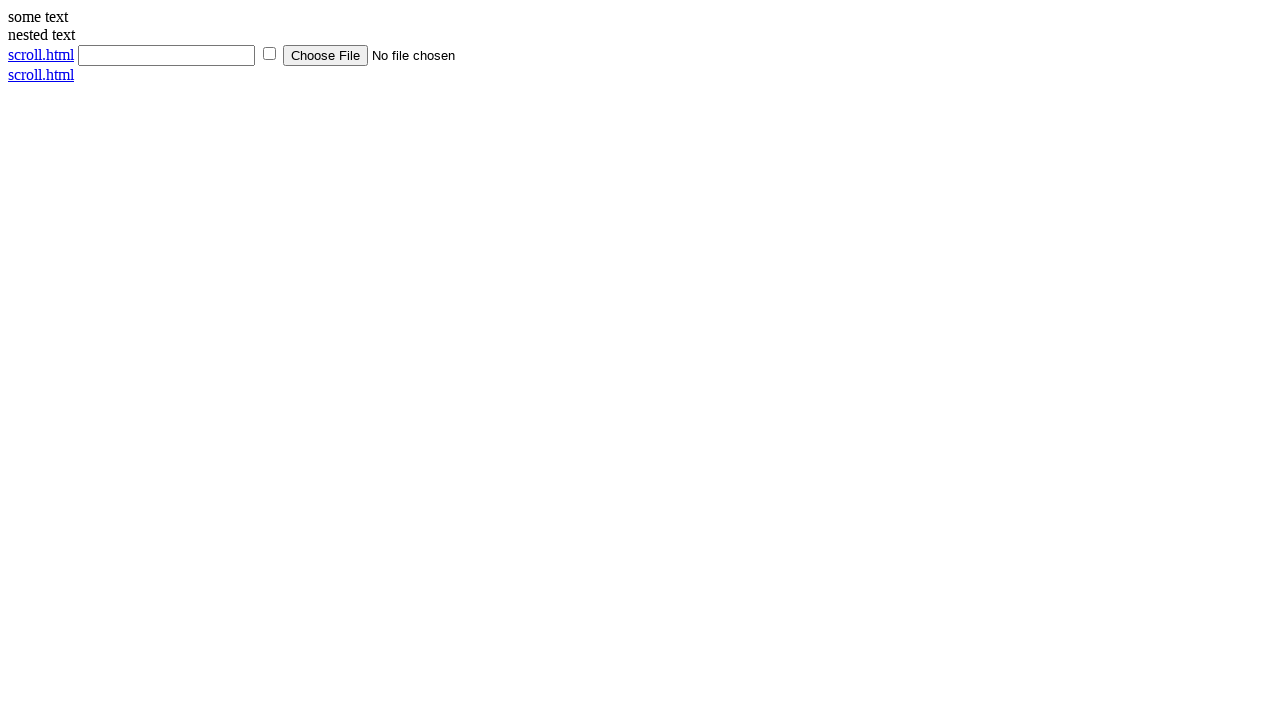

Retrieved nested shadow content text: nested text
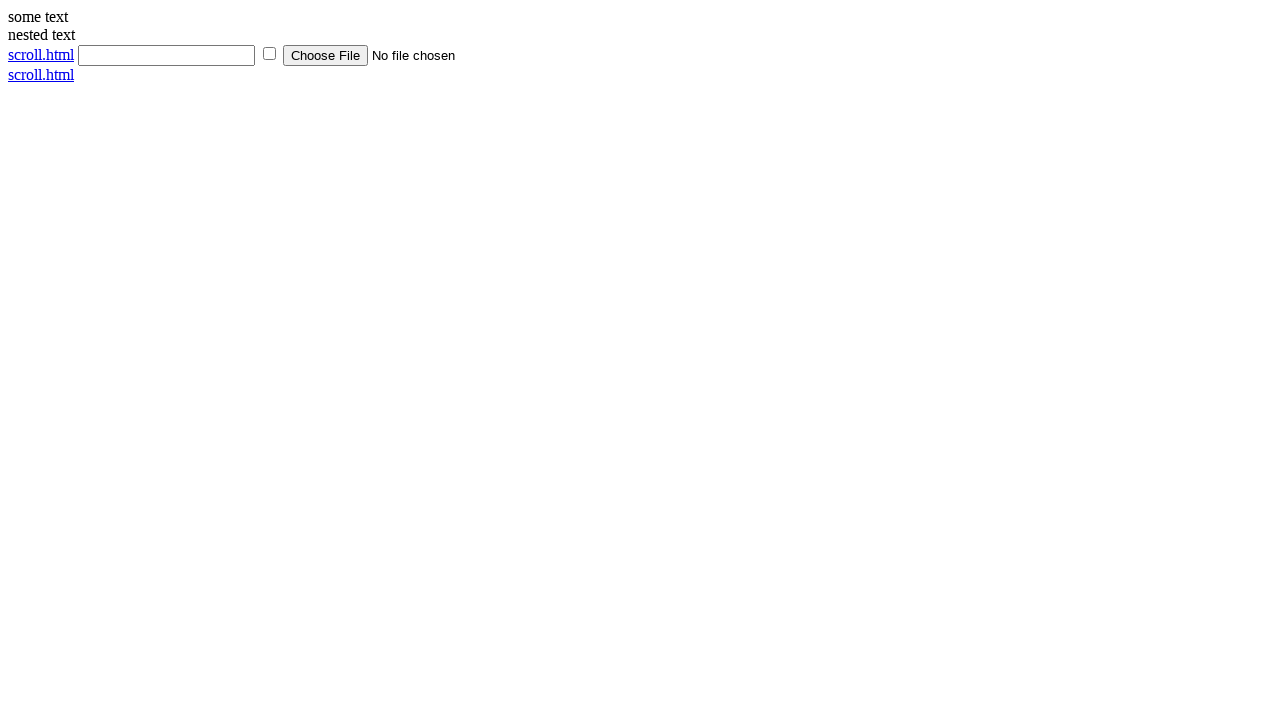

Filled input field within shadow root with 'anytext' and dispatched input event
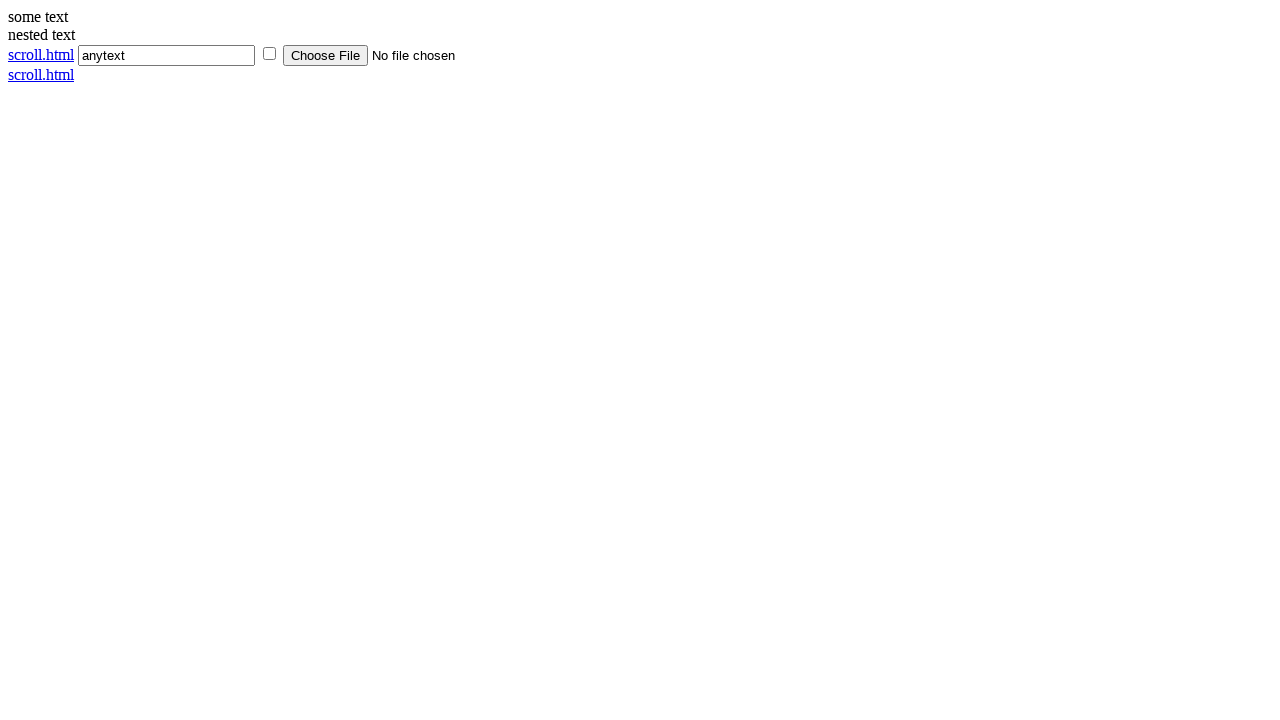

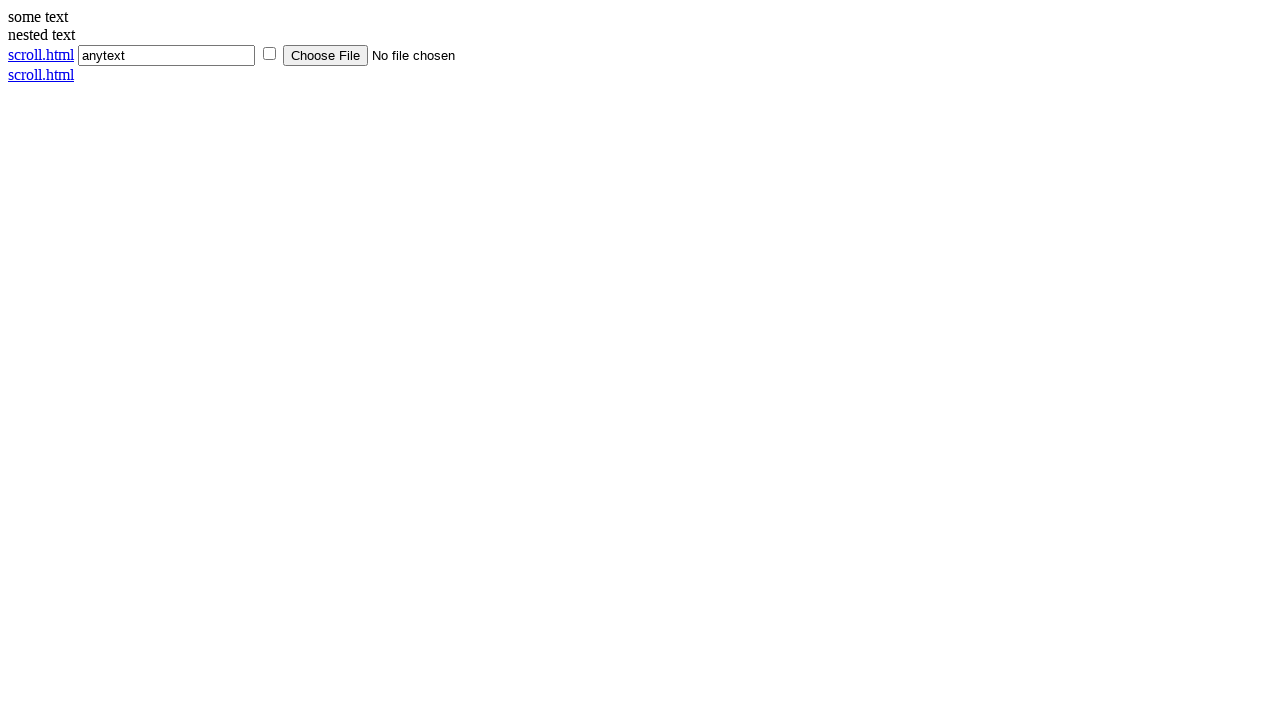